Navigates to a blog page and fills an input field with a search term

Starting URL: https://www.walissonsilva.com/blog

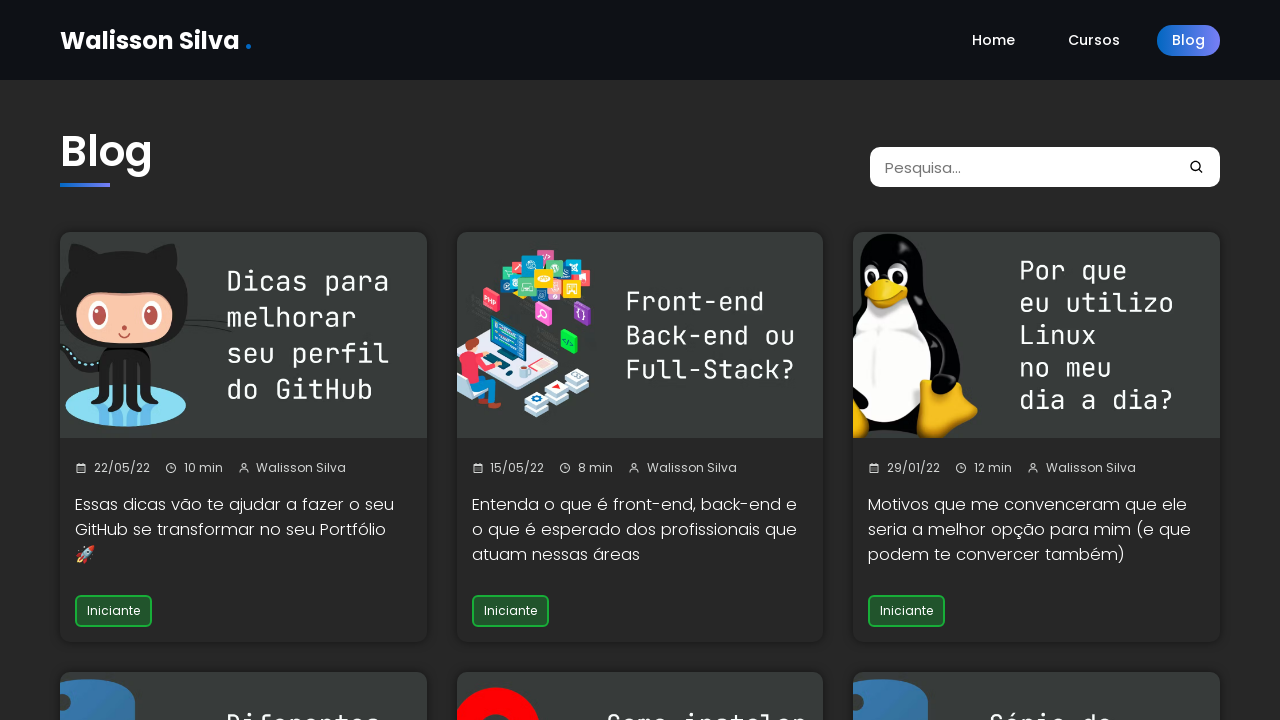

Waited for blog page to load (domcontentloaded)
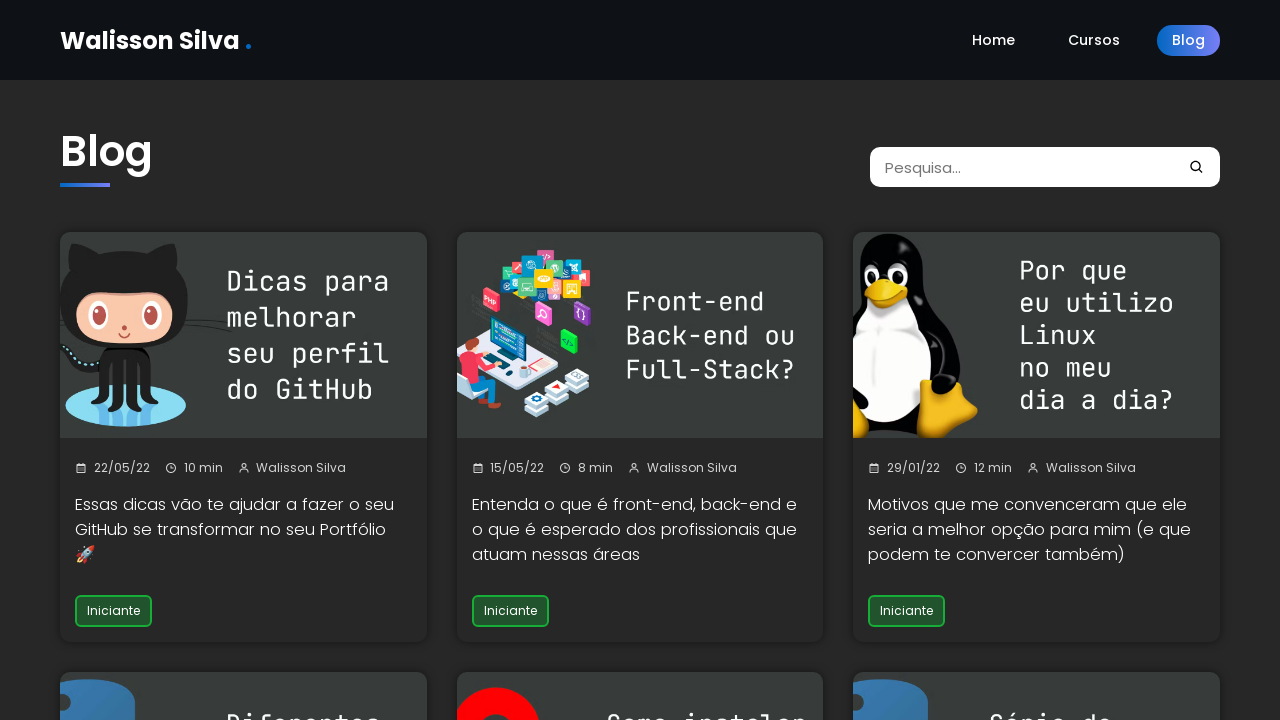

Filled input field with search term 'data' on input
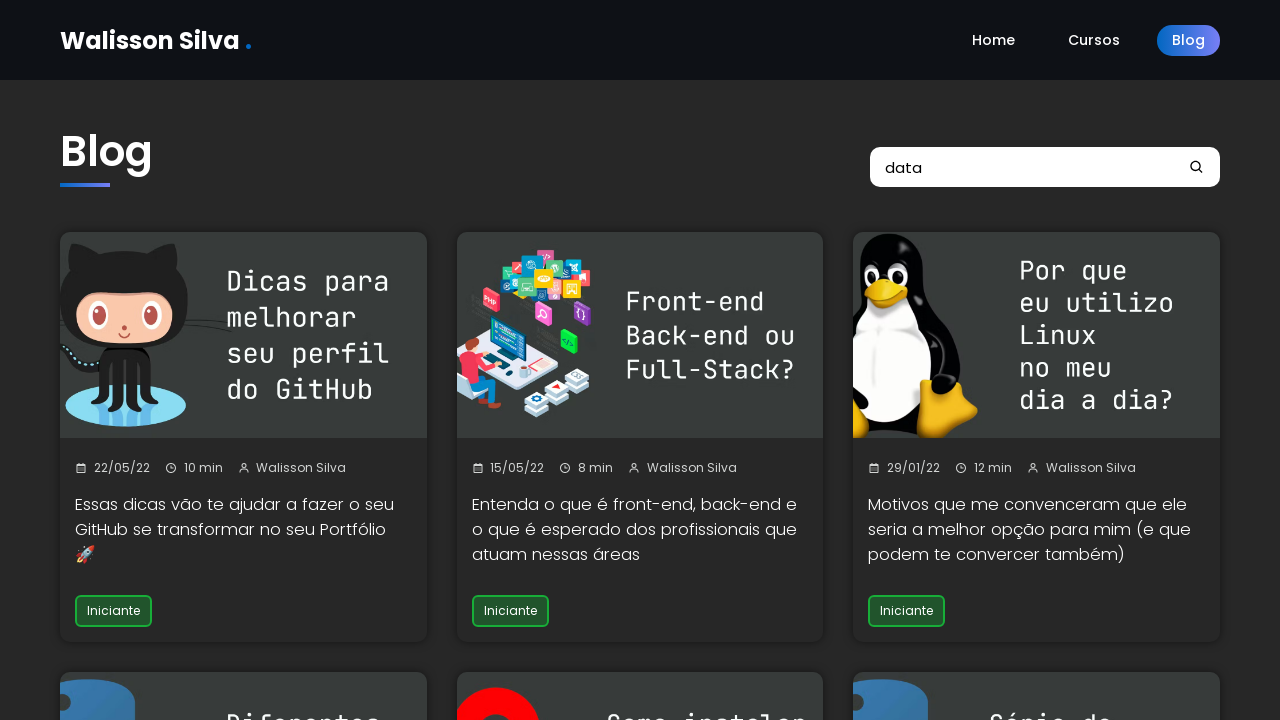

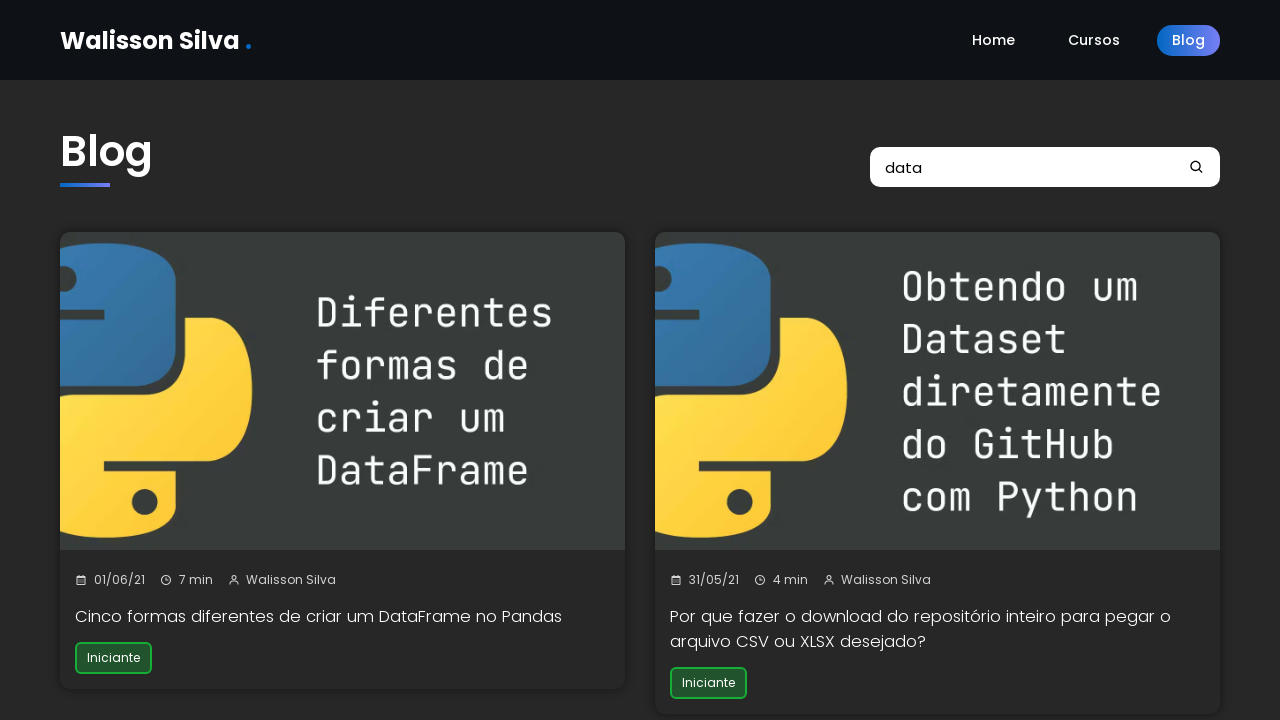